Fills out a practice registration form with personal information including name, email, gender, phone number, date of birth, subjects, hobbies, address, and state/city dropdowns, then verifies the submitted data appears in a confirmation table.

Starting URL: https://demoqa.com/automation-practice-form

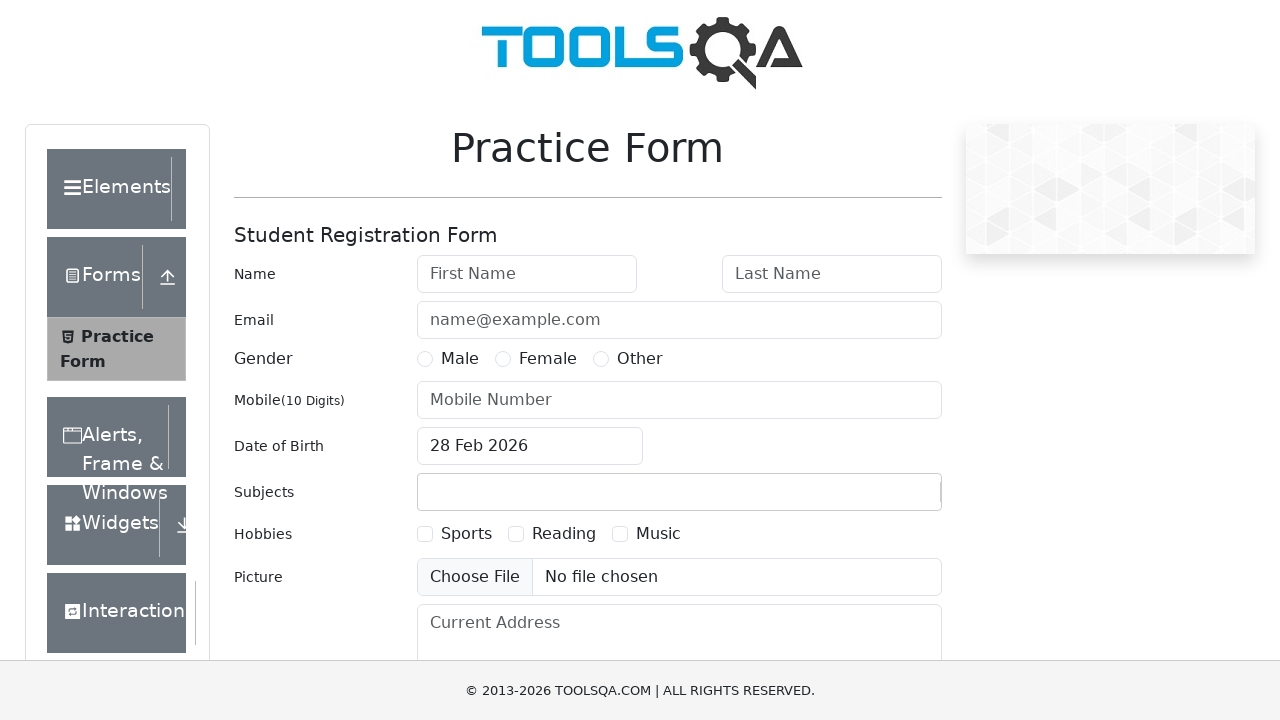

Removed fixed banner ad from page
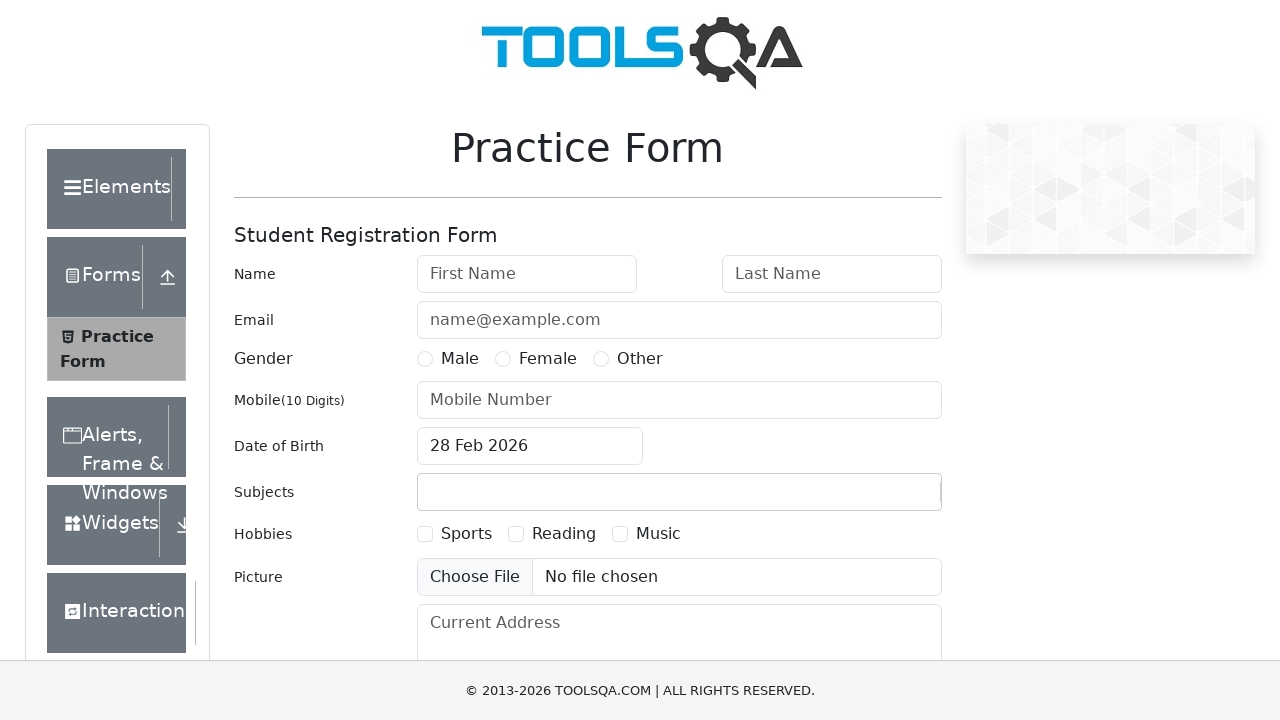

Removed footer from page
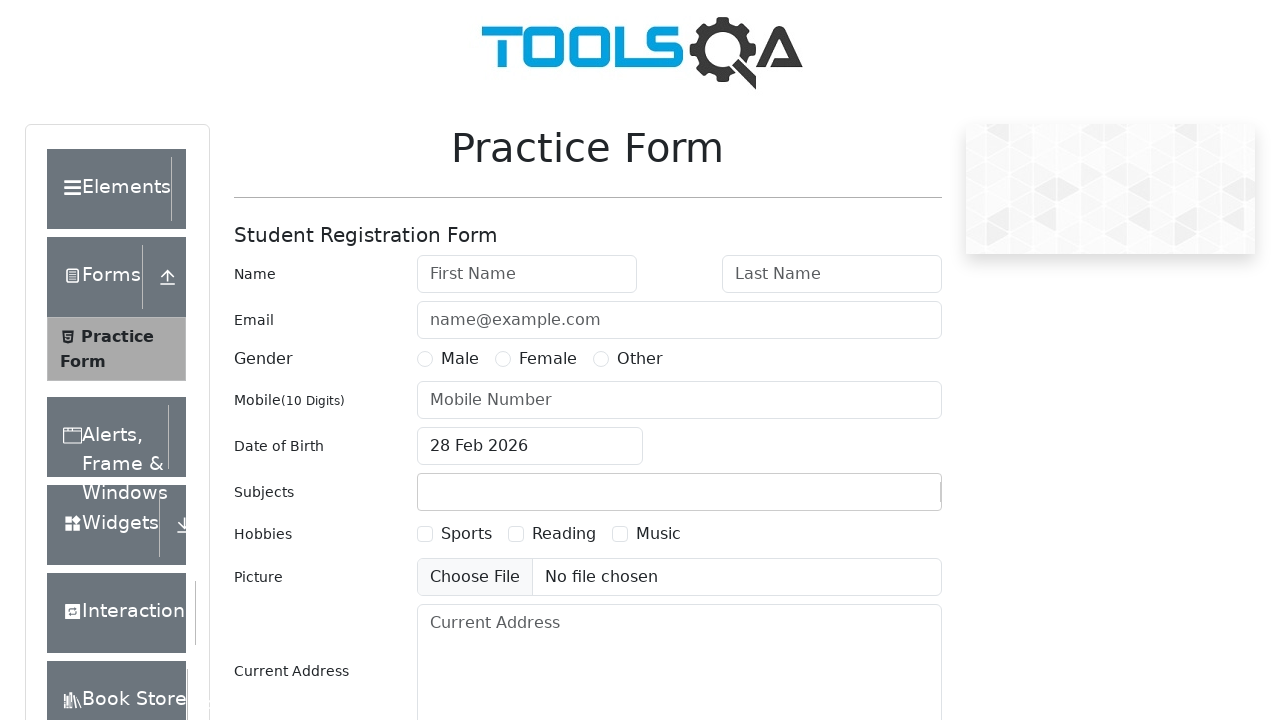

Filled first name field with 'Mary' on #firstName
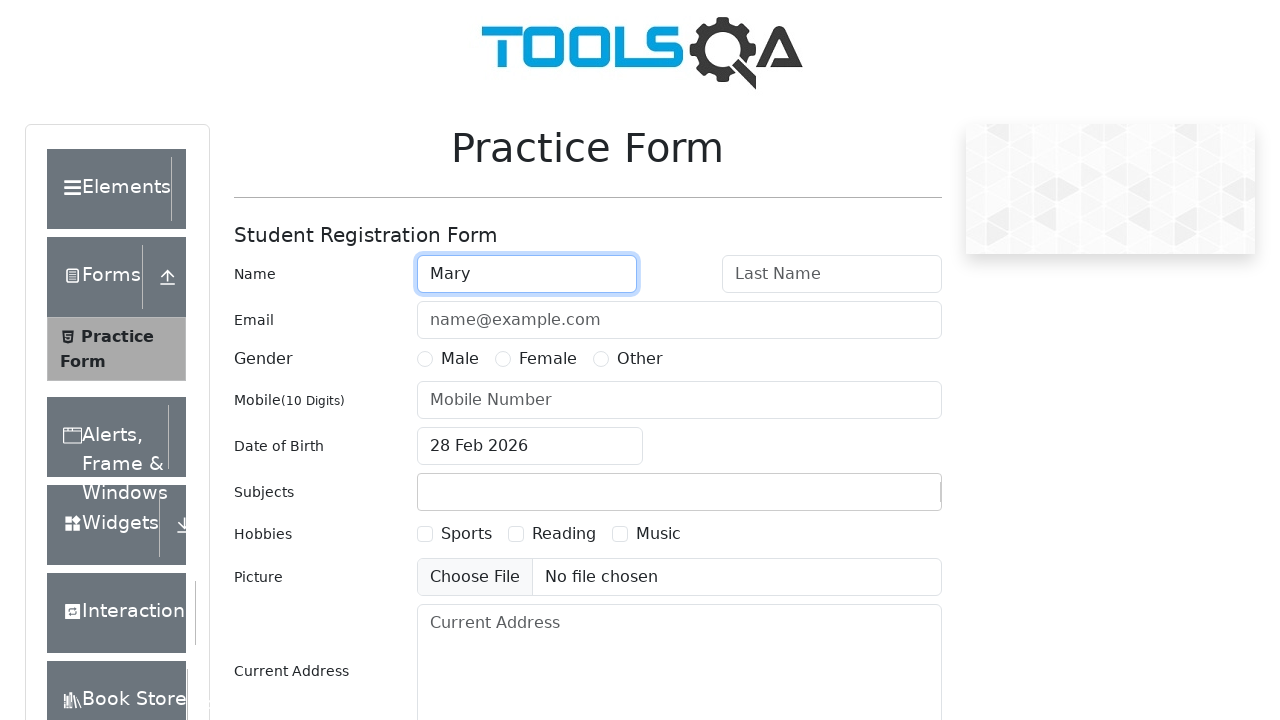

Filled last name field with 'Poppins' on #lastName
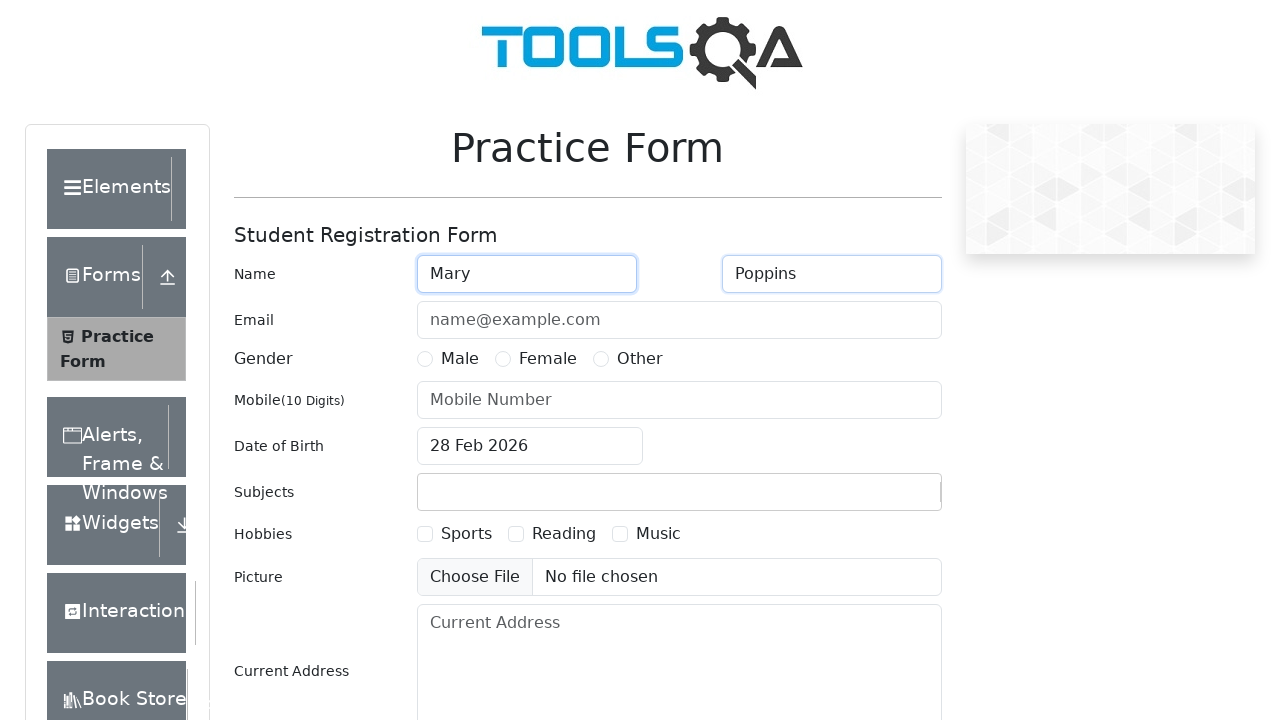

Filled email field with 'mary.poppins@pochta.ru' on #userEmail
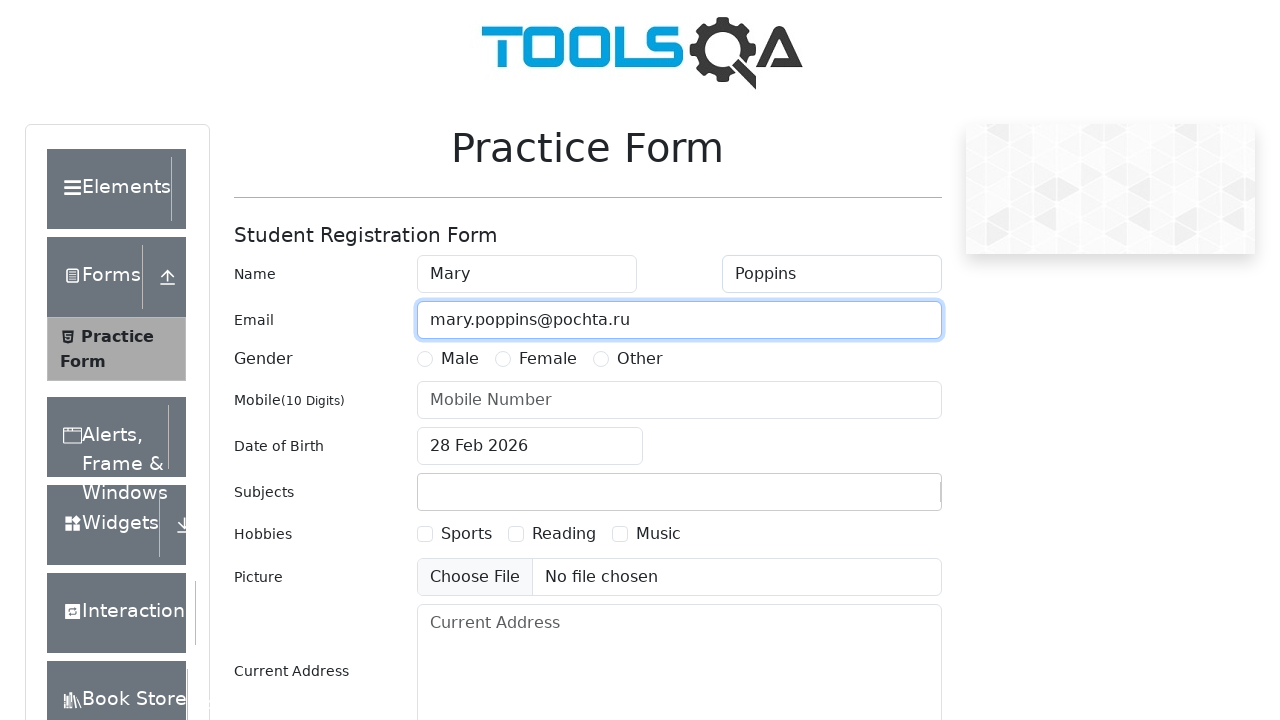

Selected Female gender option at (548, 359) on #genterWrapper >> text=Female
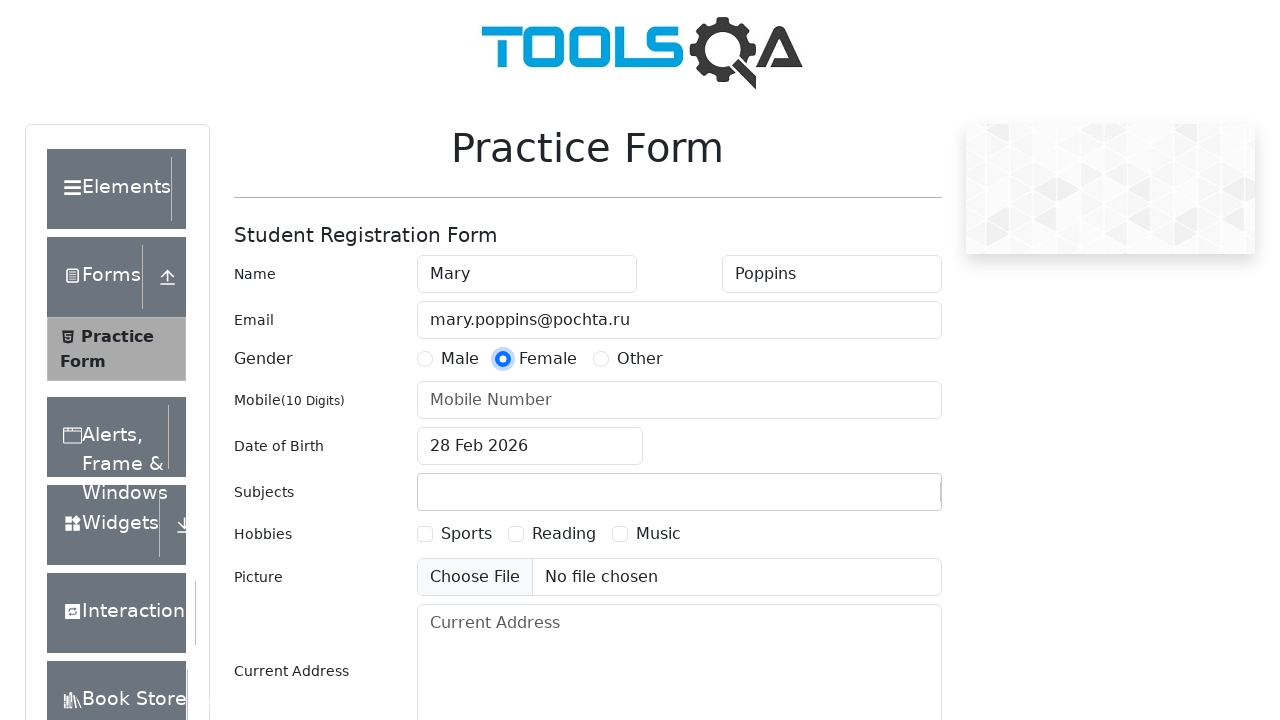

Filled phone number field with '1234567890' on #userNumber
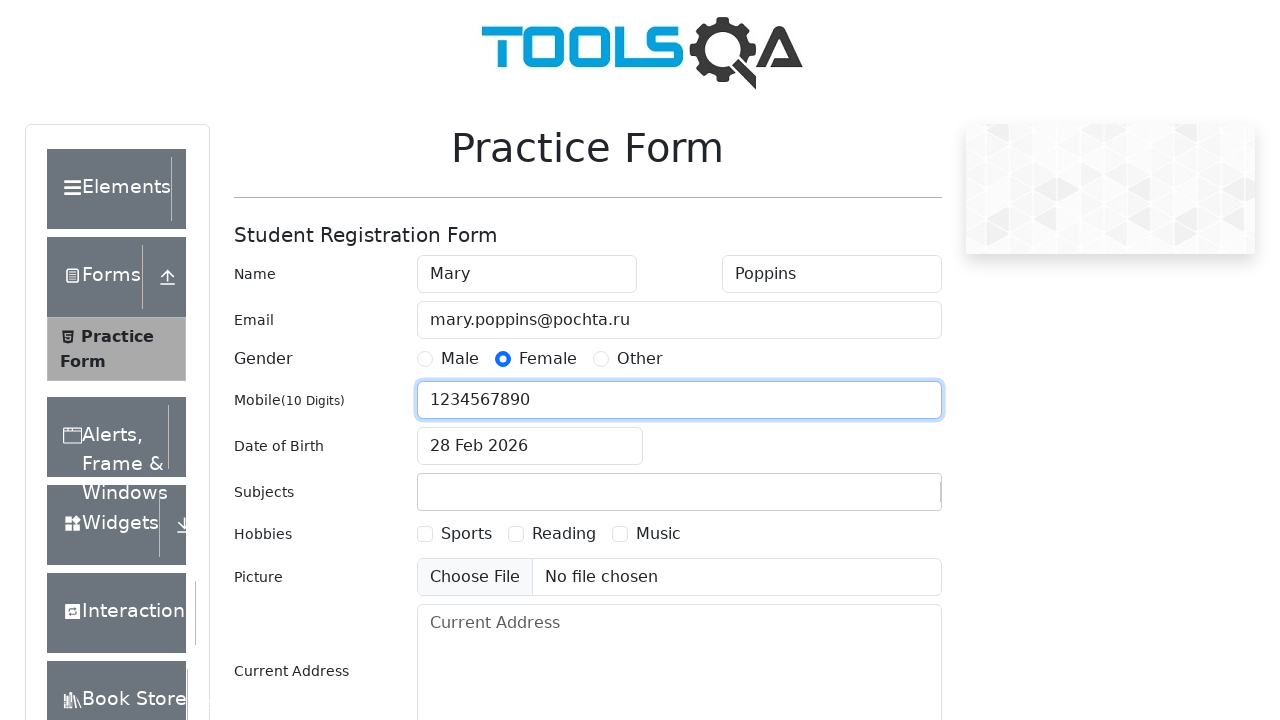

Clicked date of birth input to open date picker at (530, 446) on #dateOfBirthInput
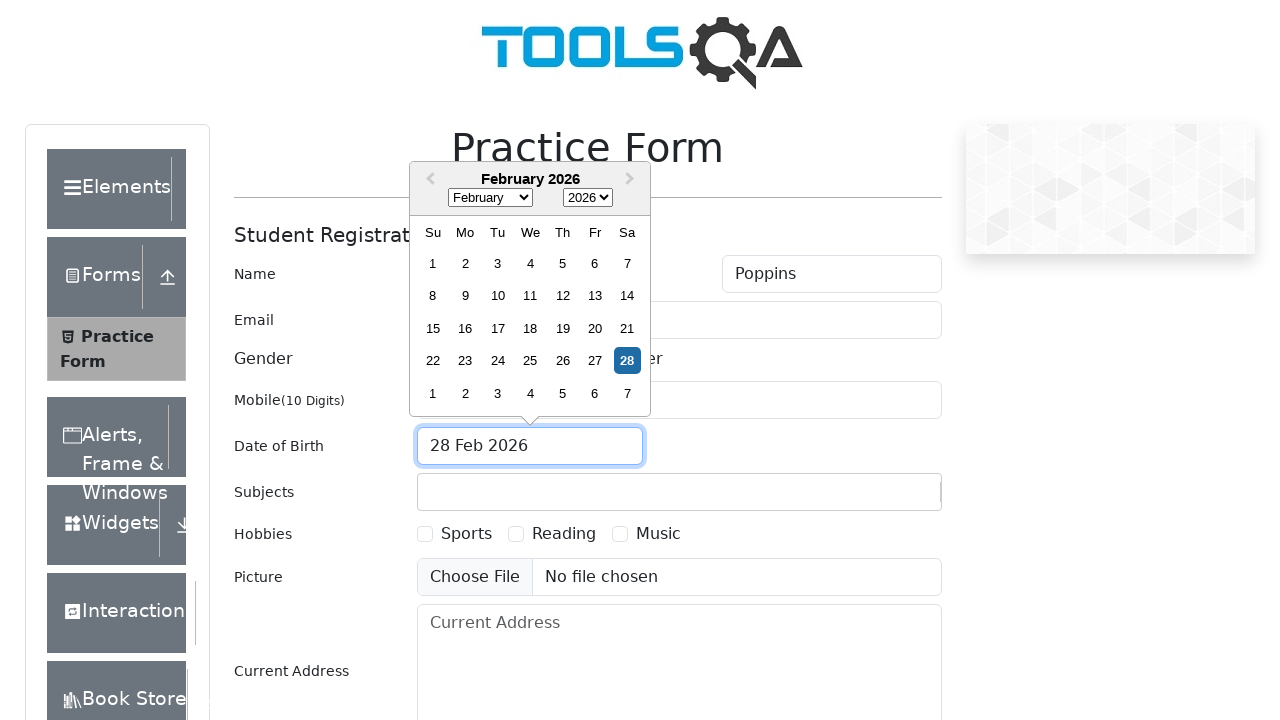

Selected year 1999 from date picker on .react-datepicker__year-select
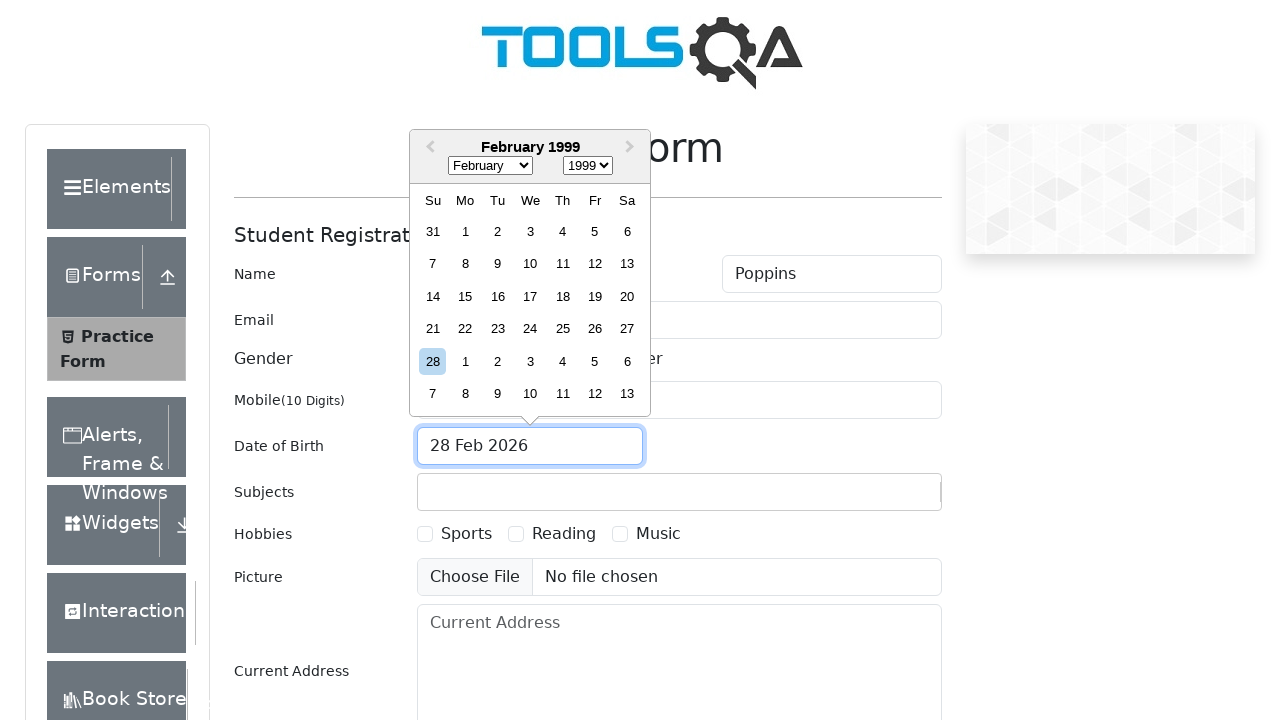

Selected March (month index 2) from date picker on .react-datepicker__month-select
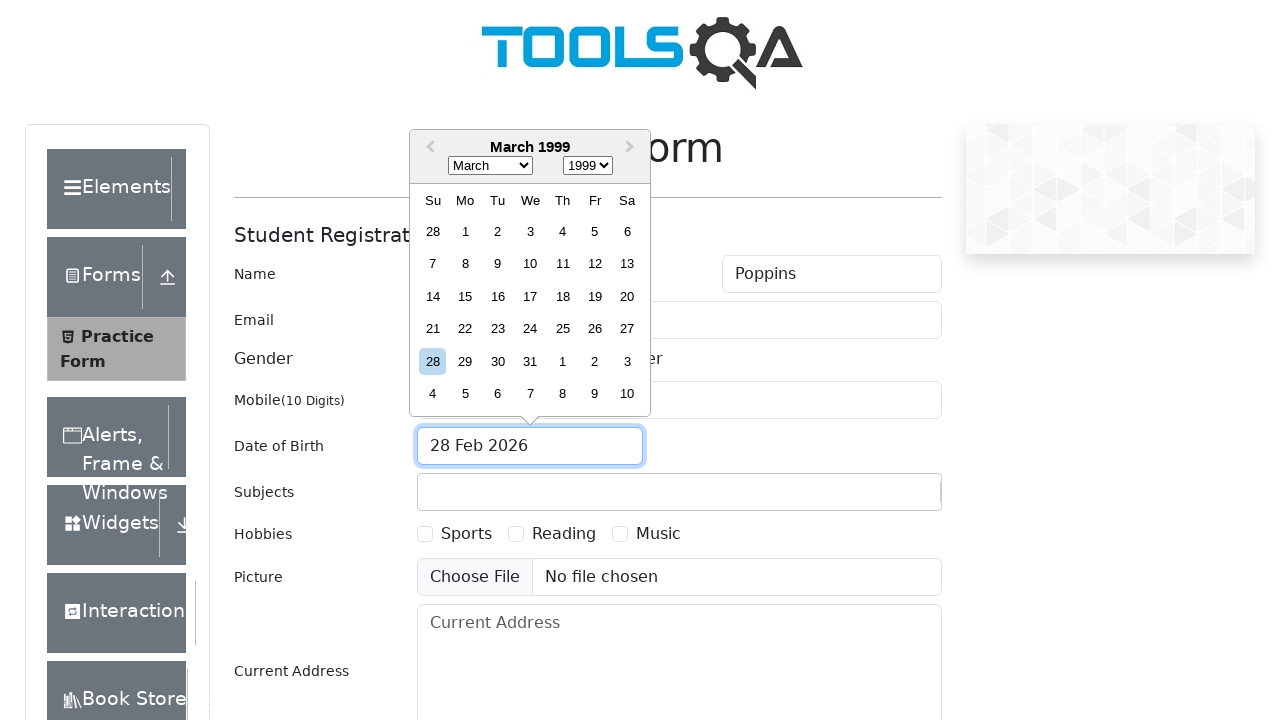

Selected day 19 from date picker at (595, 296) on .react-datepicker__day--019:not(.react-datepicker__day--outside-month)
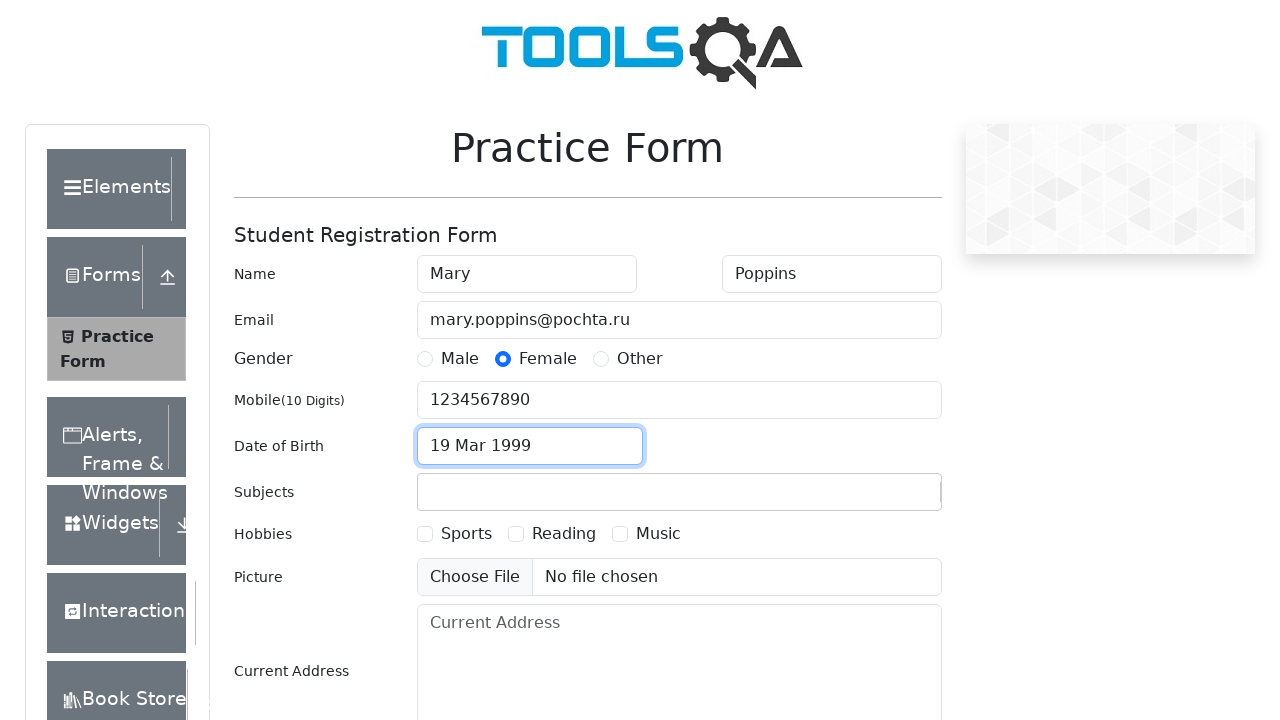

Filled subjects input field with 'Maths' on #subjectsInput
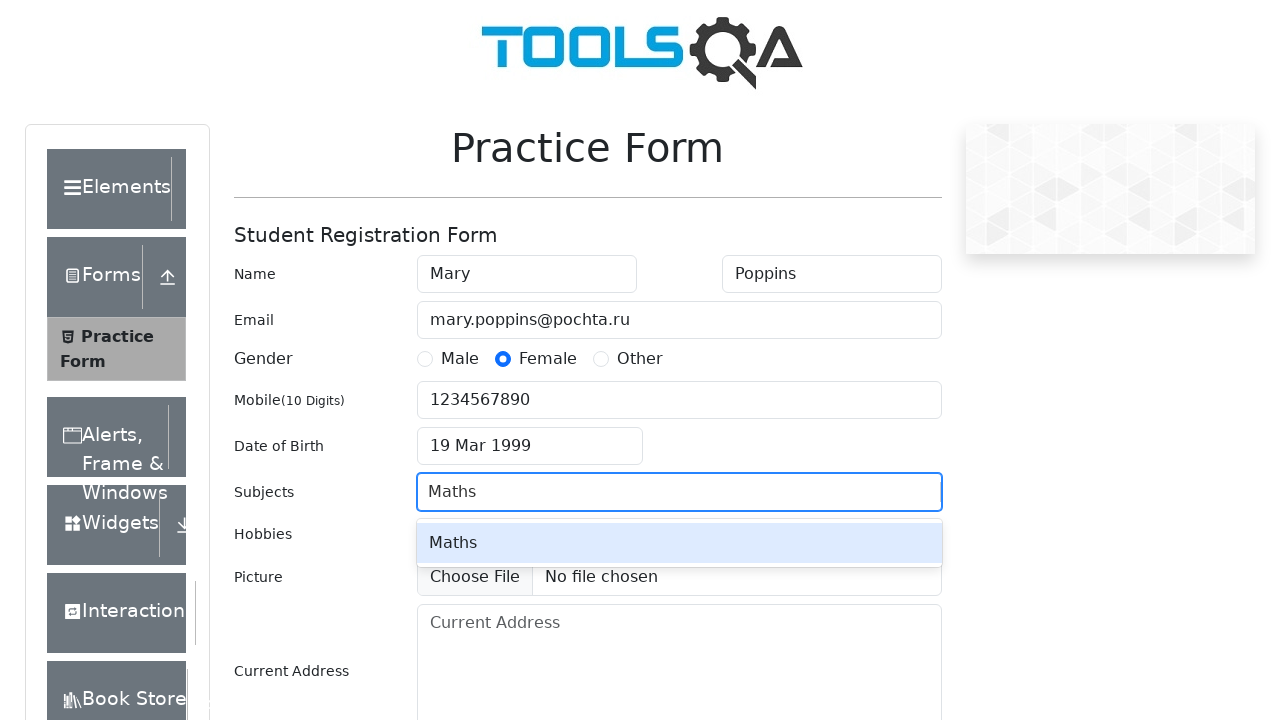

Pressed Enter to confirm Maths subject on #subjectsInput
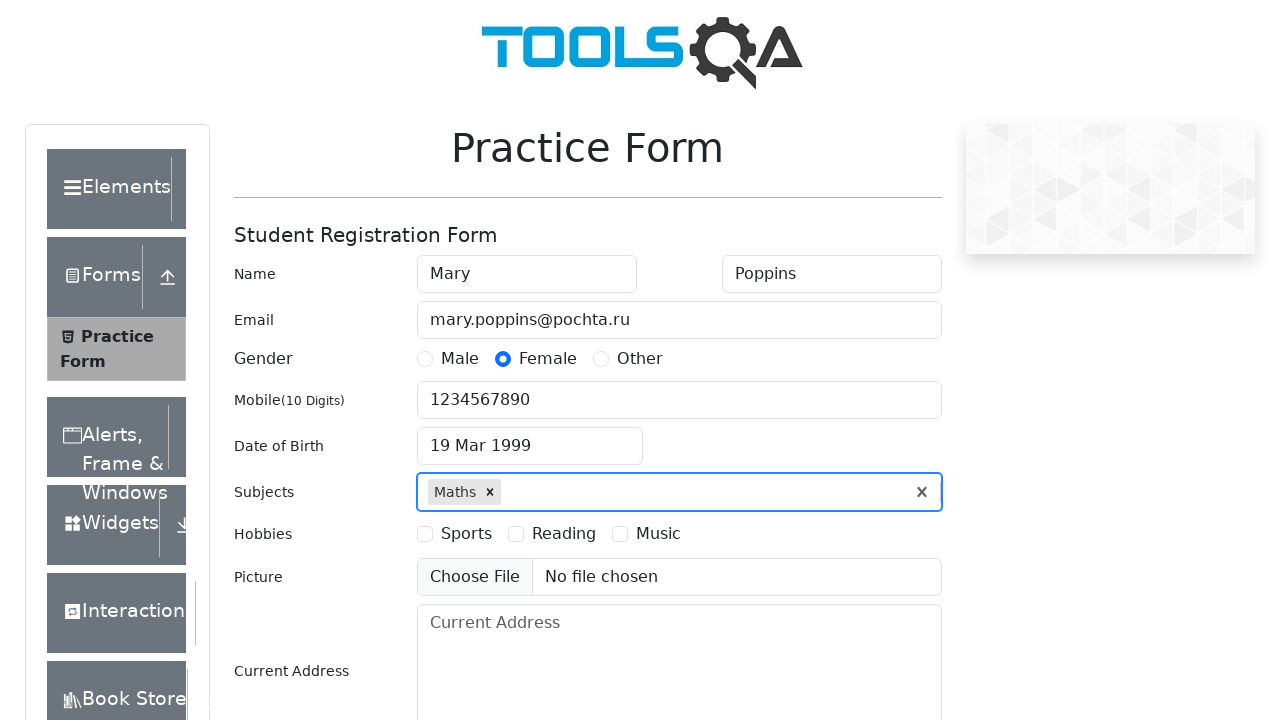

Selected Sports hobby checkbox at (466, 534) on #hobbiesWrapper >> text=Sports
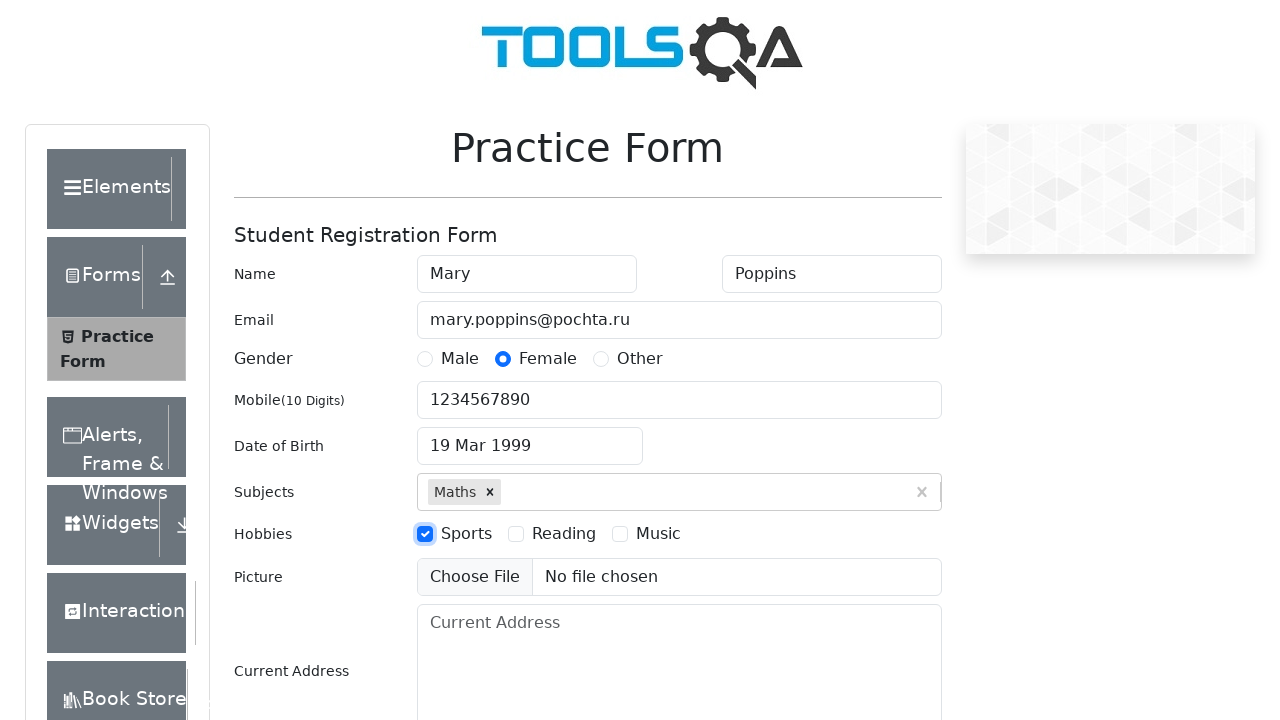

Selected Reading hobby checkbox at (564, 534) on #hobbiesWrapper >> text=Reading
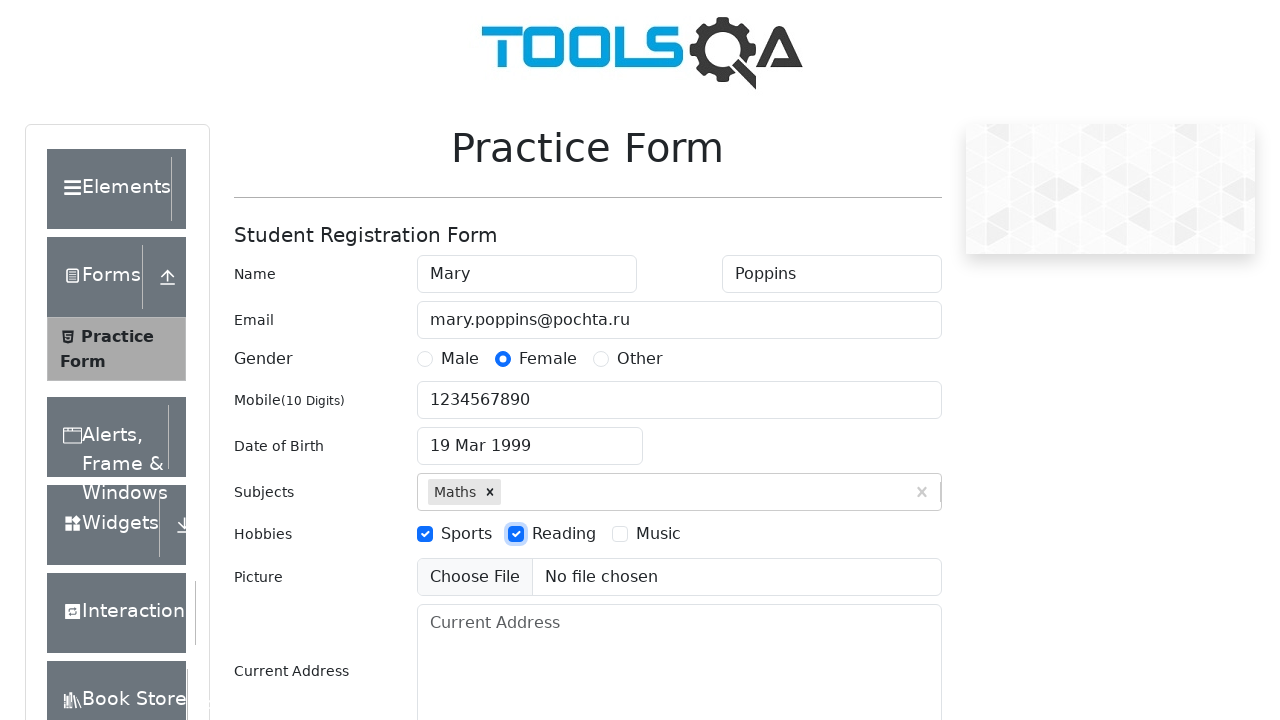

Filled current address with 'Vladivostok 2000' on #currentAddress
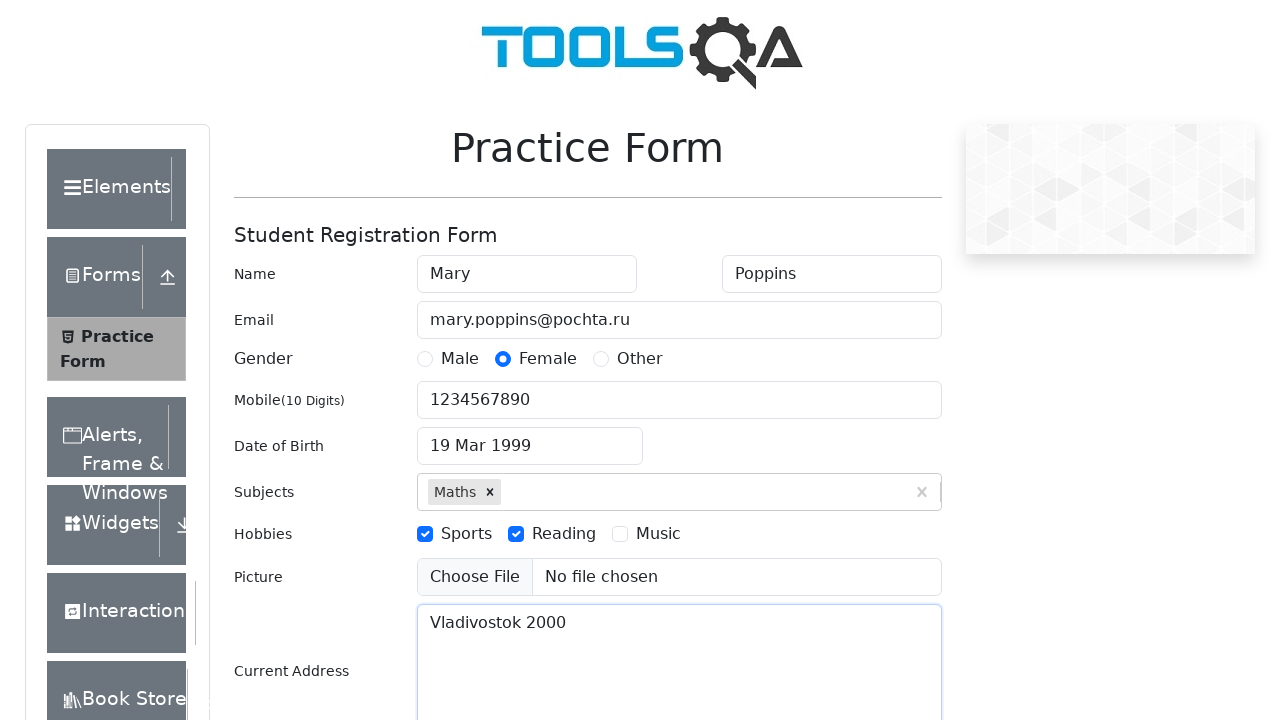

Clicked state dropdown to open options at (527, 437) on #state
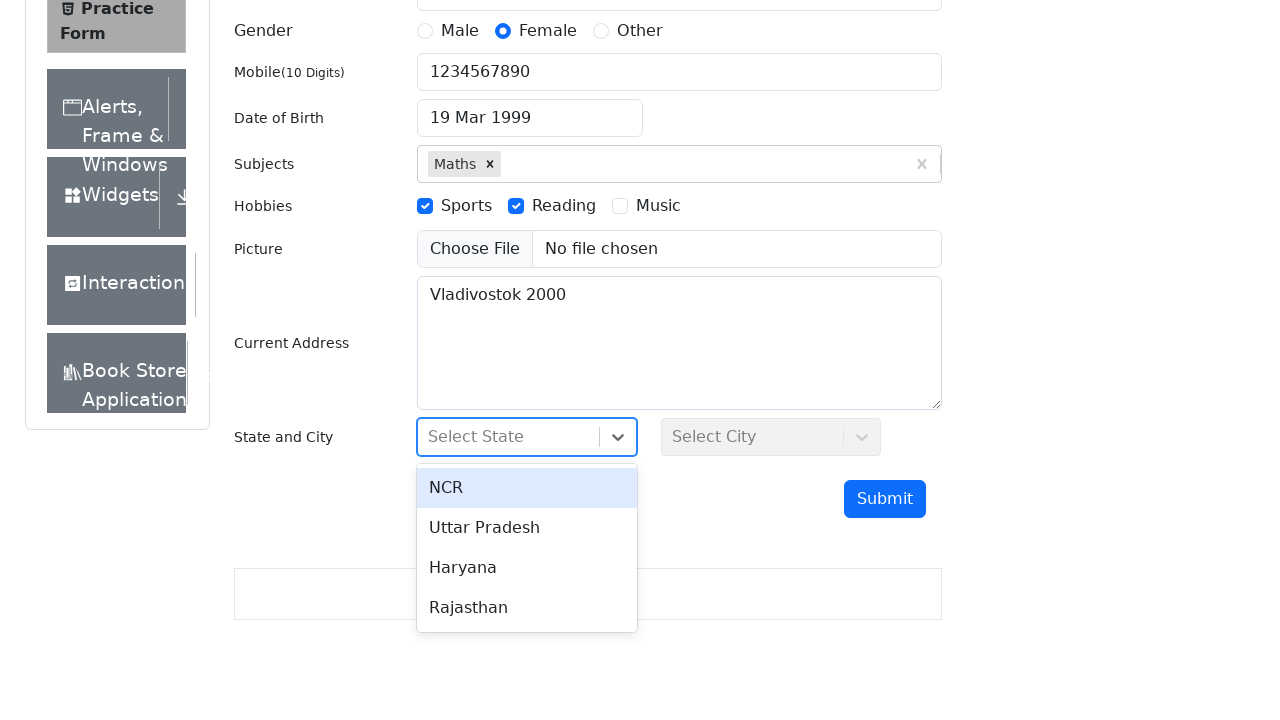

Typed 'Rajasthan' in state search field on #react-select-3-input
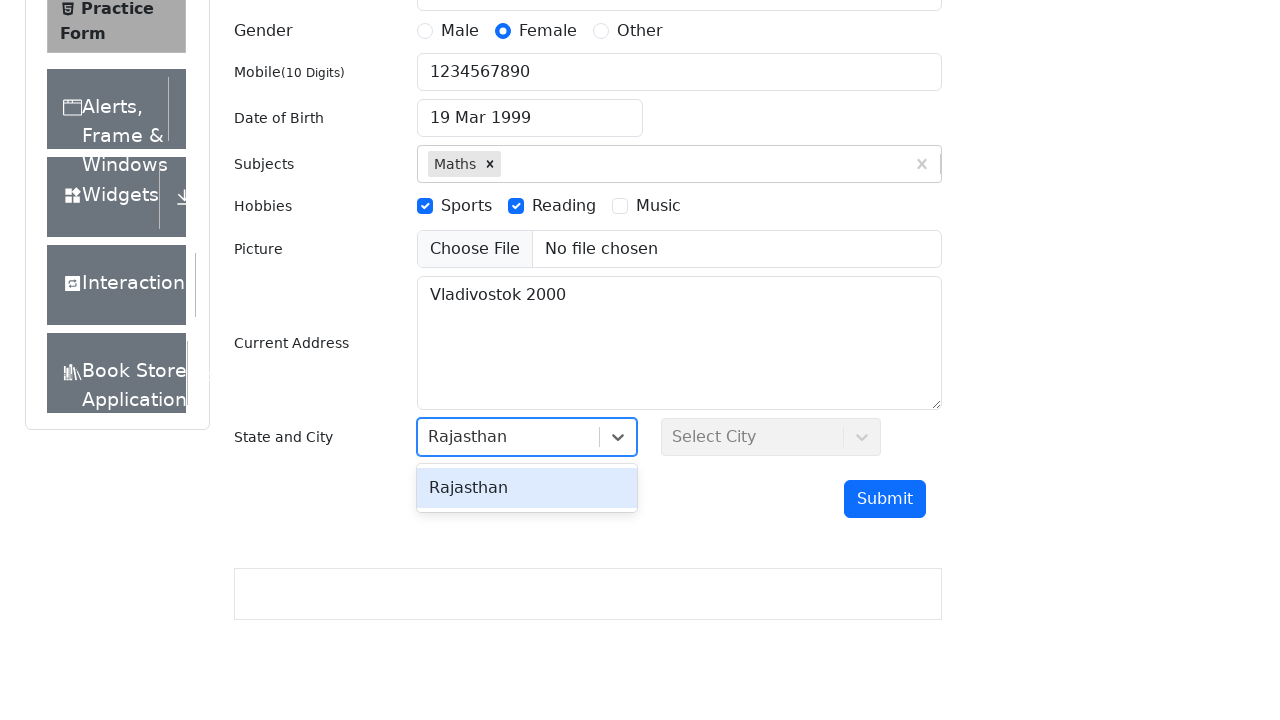

Pressed Enter to select Rajasthan state on #react-select-3-input
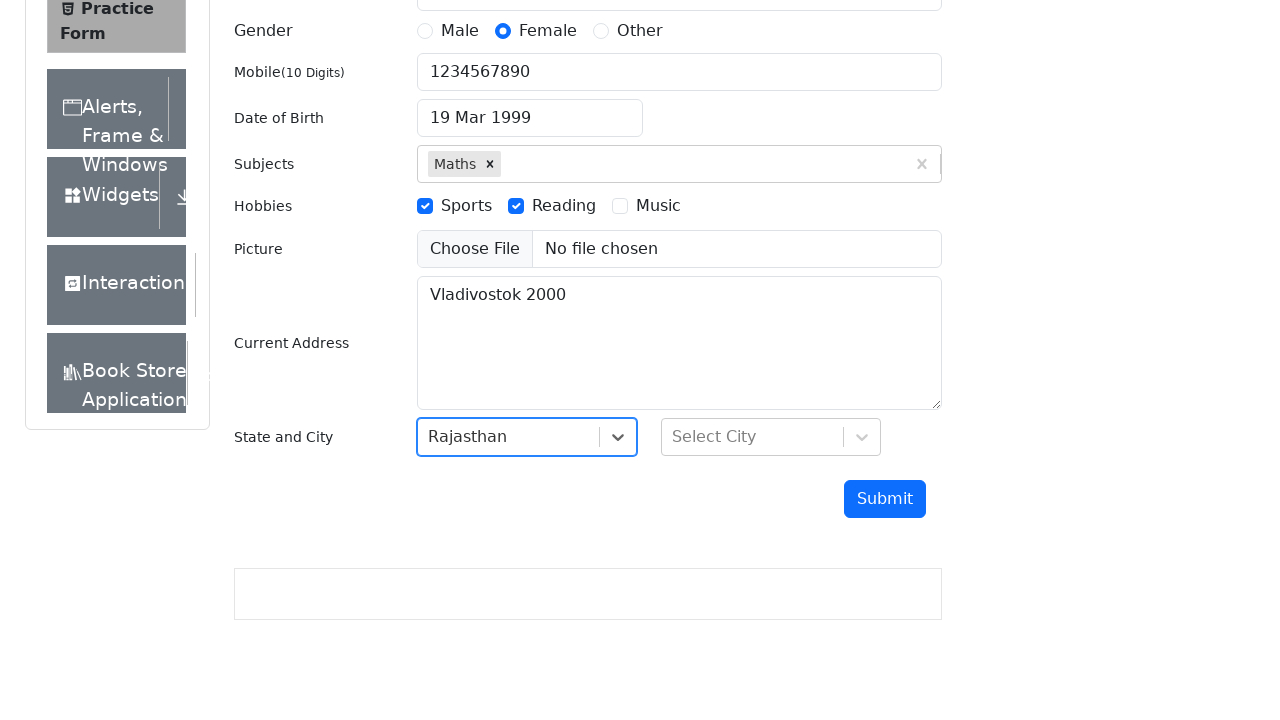

Clicked city dropdown to open options at (771, 437) on #city
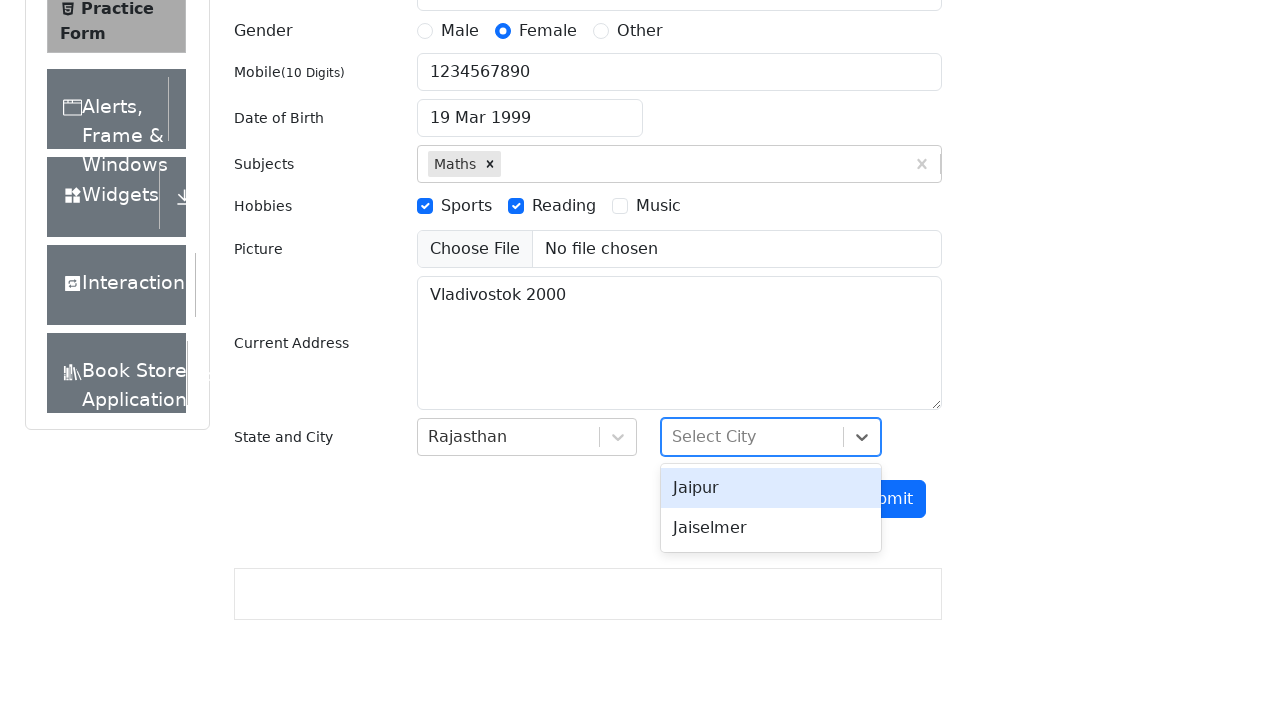

Typed 'Jaipur' in city search field on #react-select-4-input
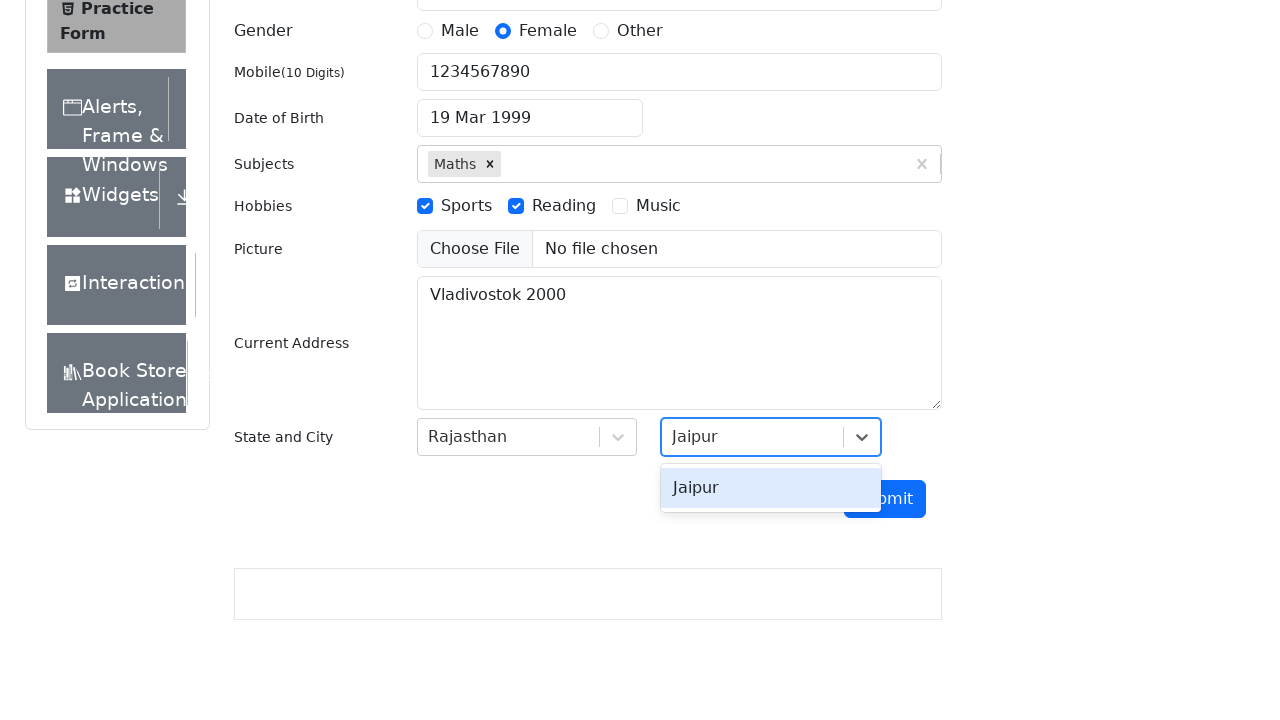

Pressed Enter to select Jaipur city on #react-select-4-input
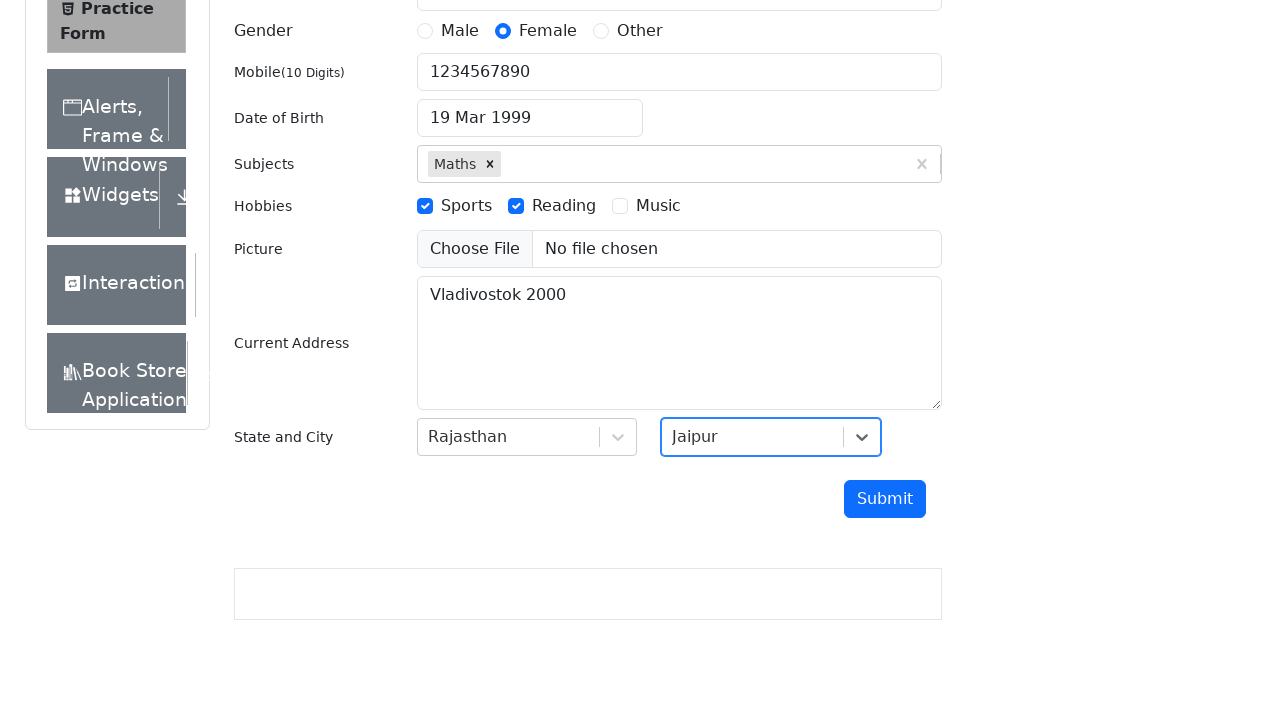

Clicked submit button to submit the form at (885, 499) on #submit
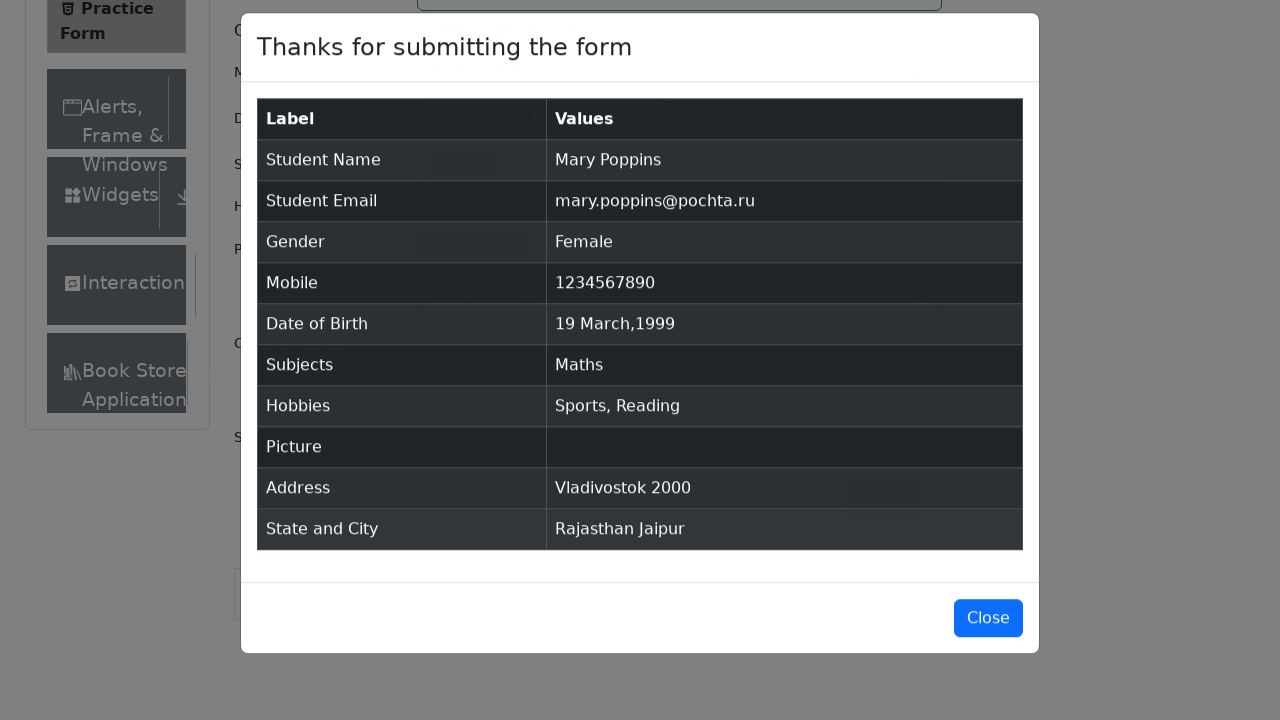

Confirmation table loaded and displayed
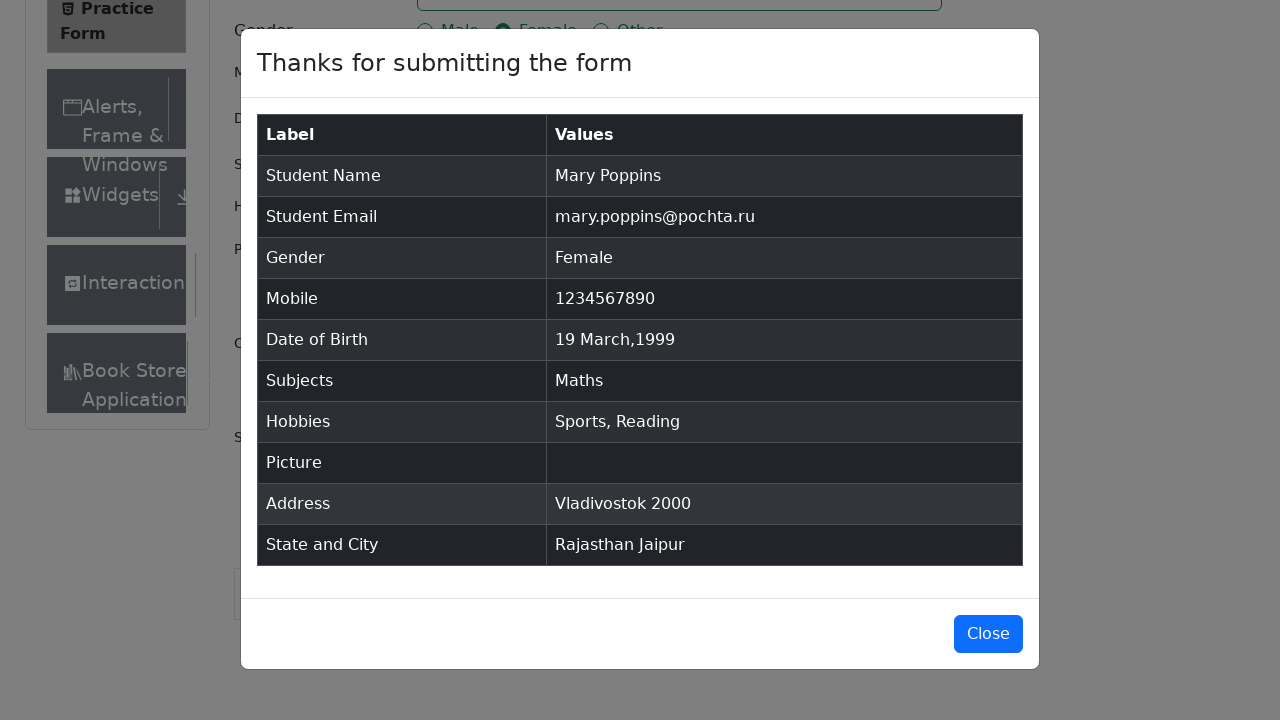

Verified full name 'Mary Poppins' in confirmation table
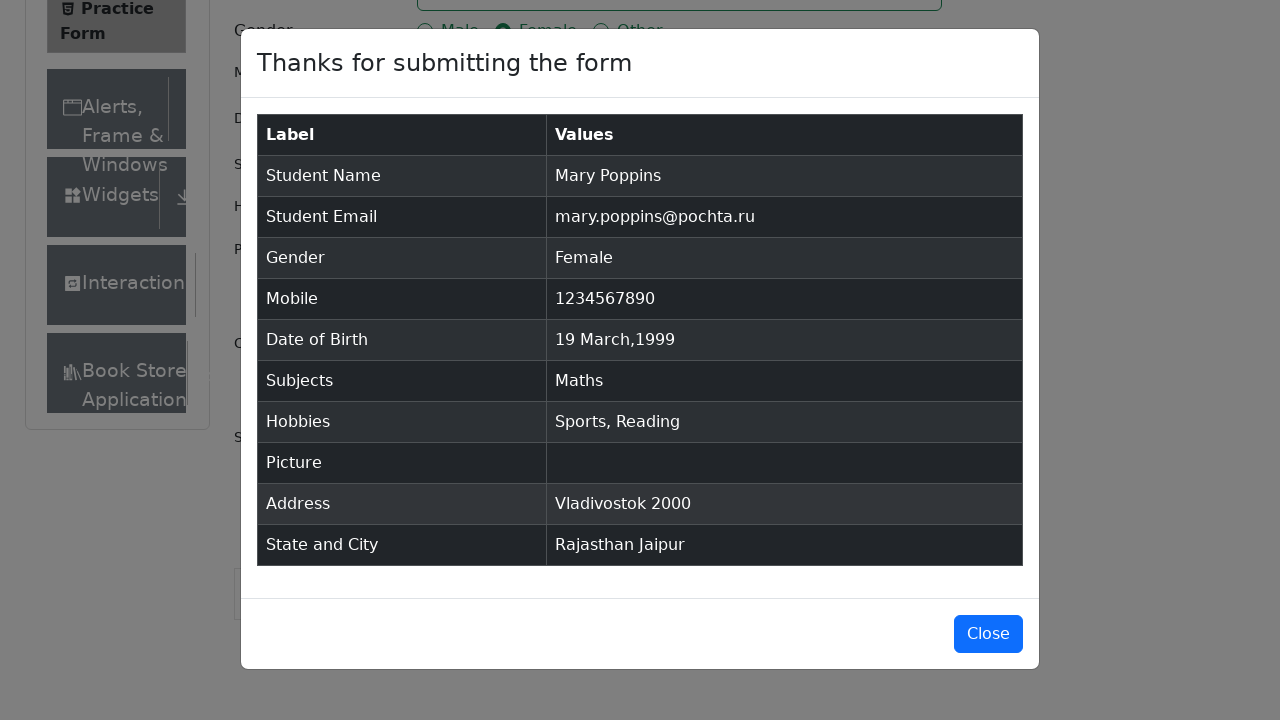

Verified email 'mary.poppins@pochta.ru' in confirmation table
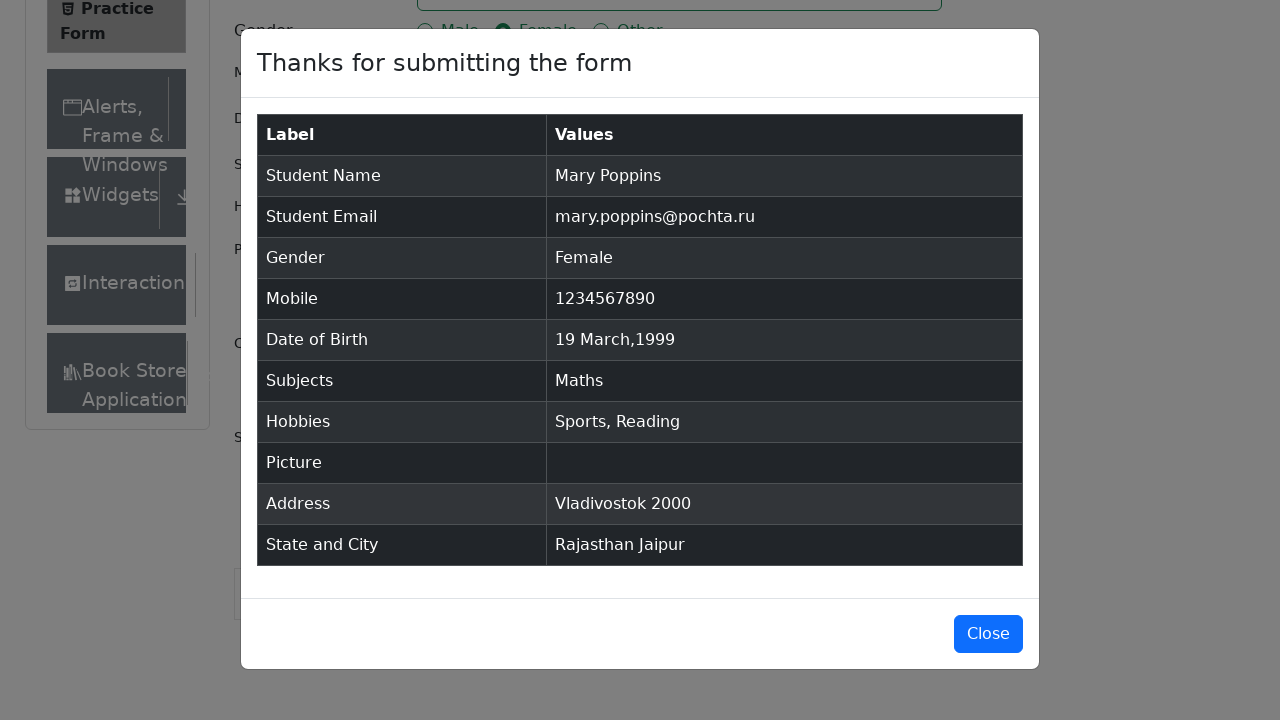

Verified gender 'Female' in confirmation table
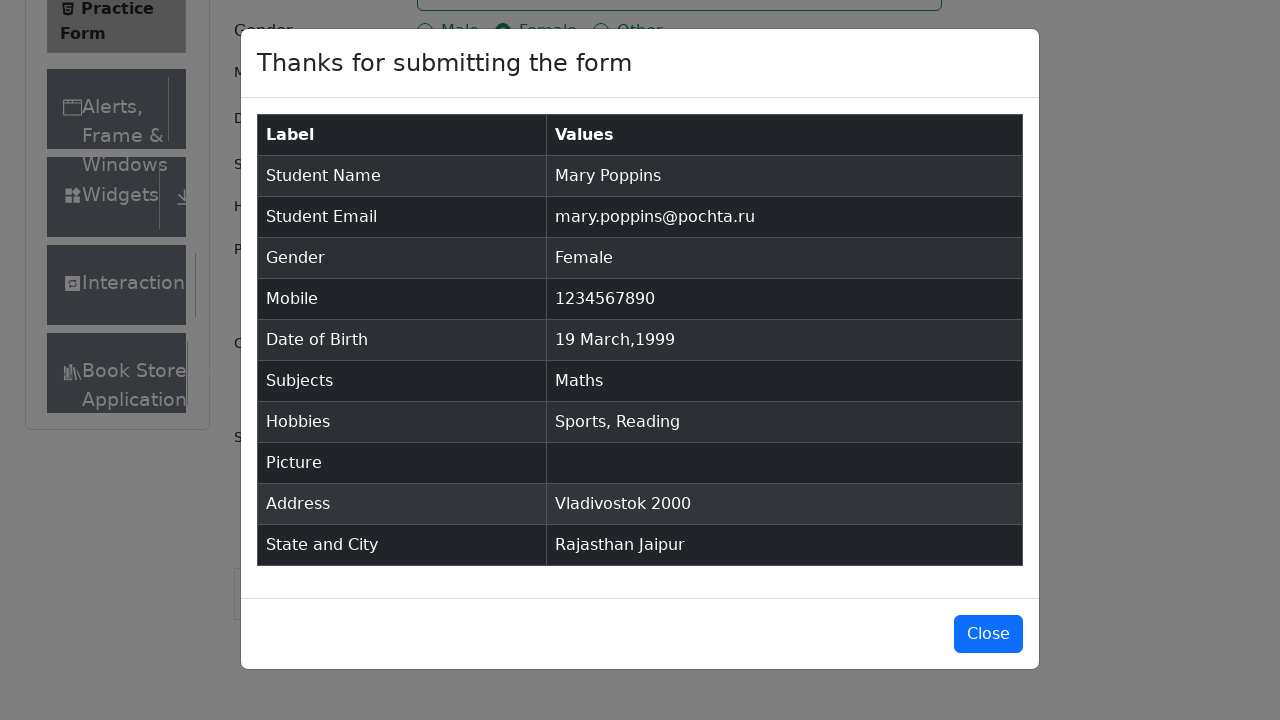

Verified phone number '1234567890' in confirmation table
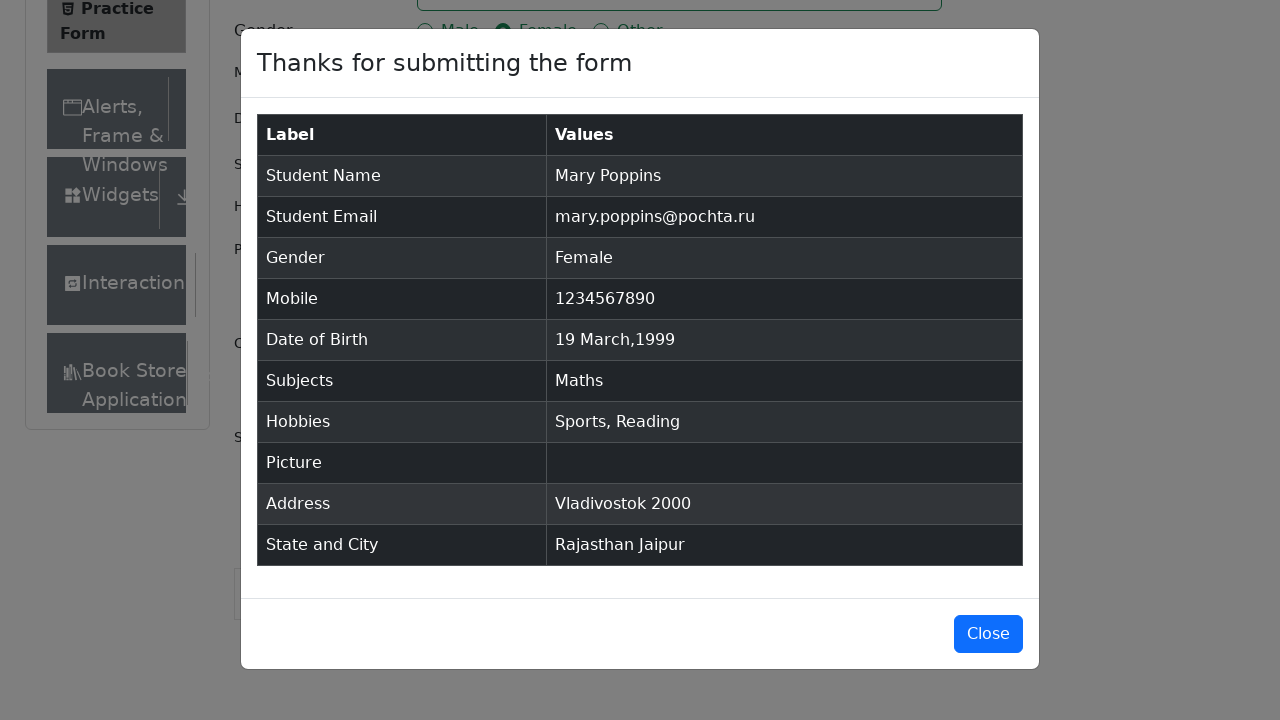

Verified date of birth '19 March,1999' in confirmation table
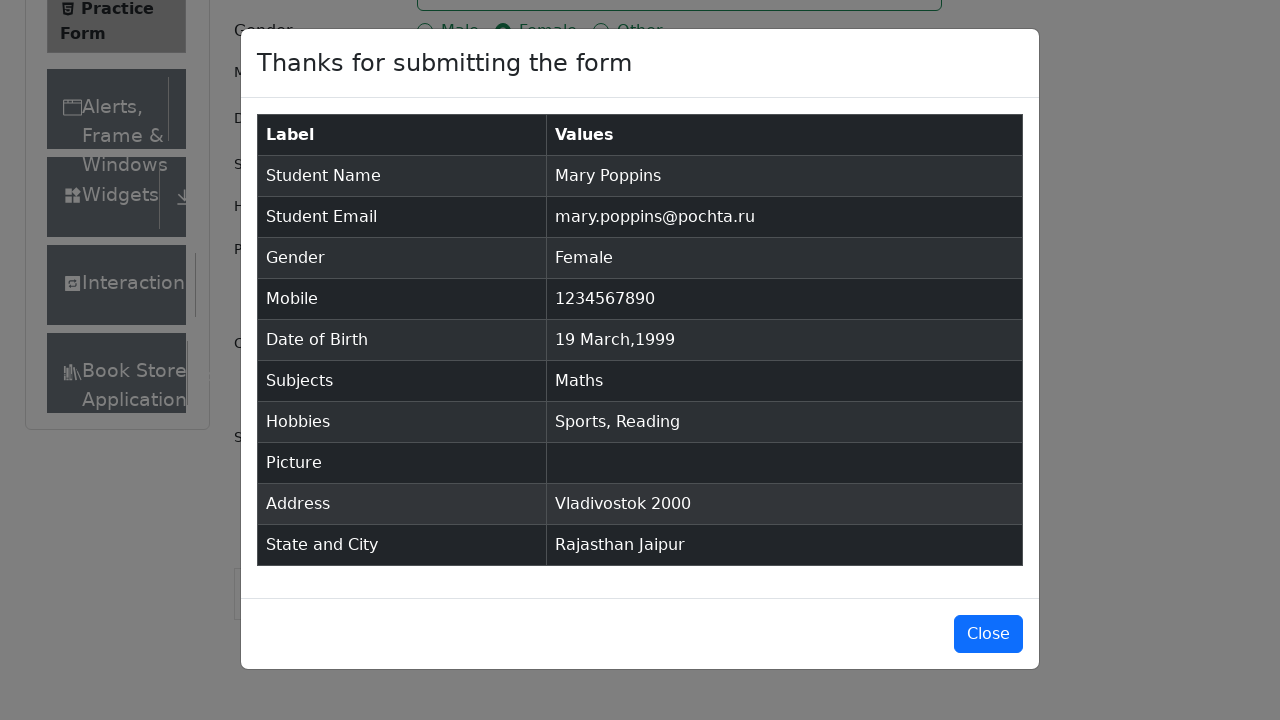

Verified hobby 'Sports' in confirmation table
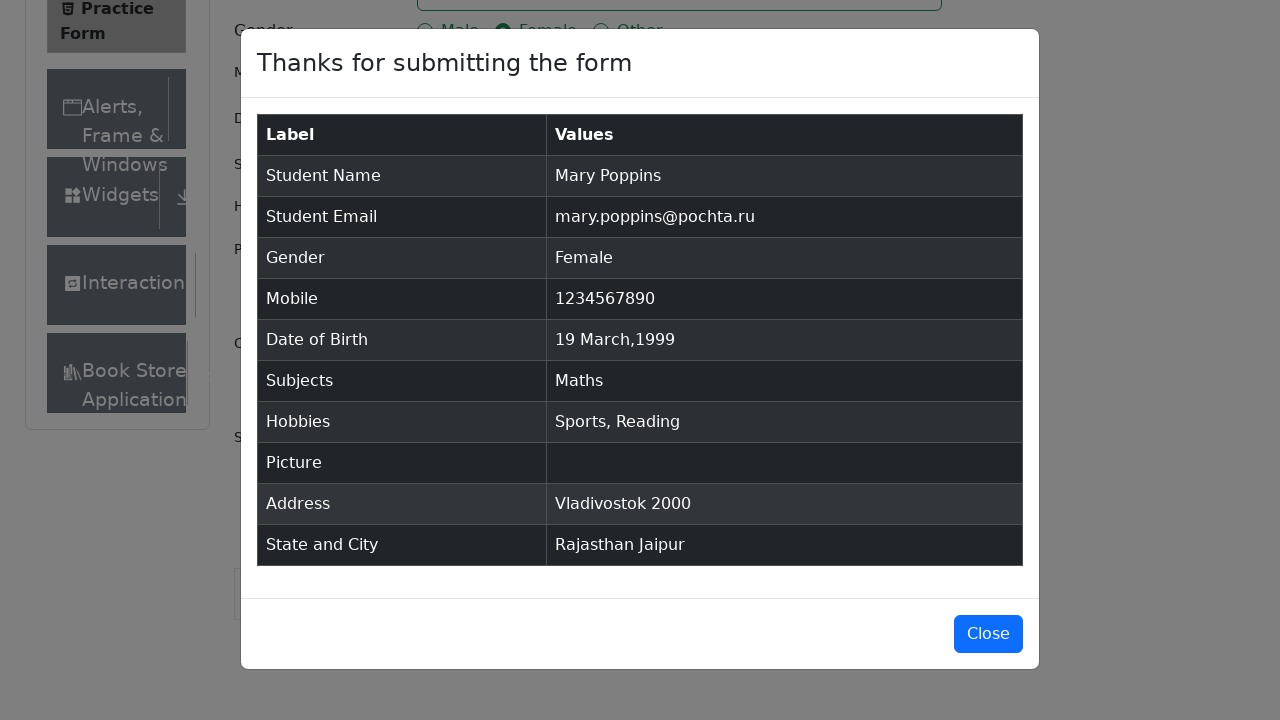

Verified address 'Vladivostok 2000' in confirmation table
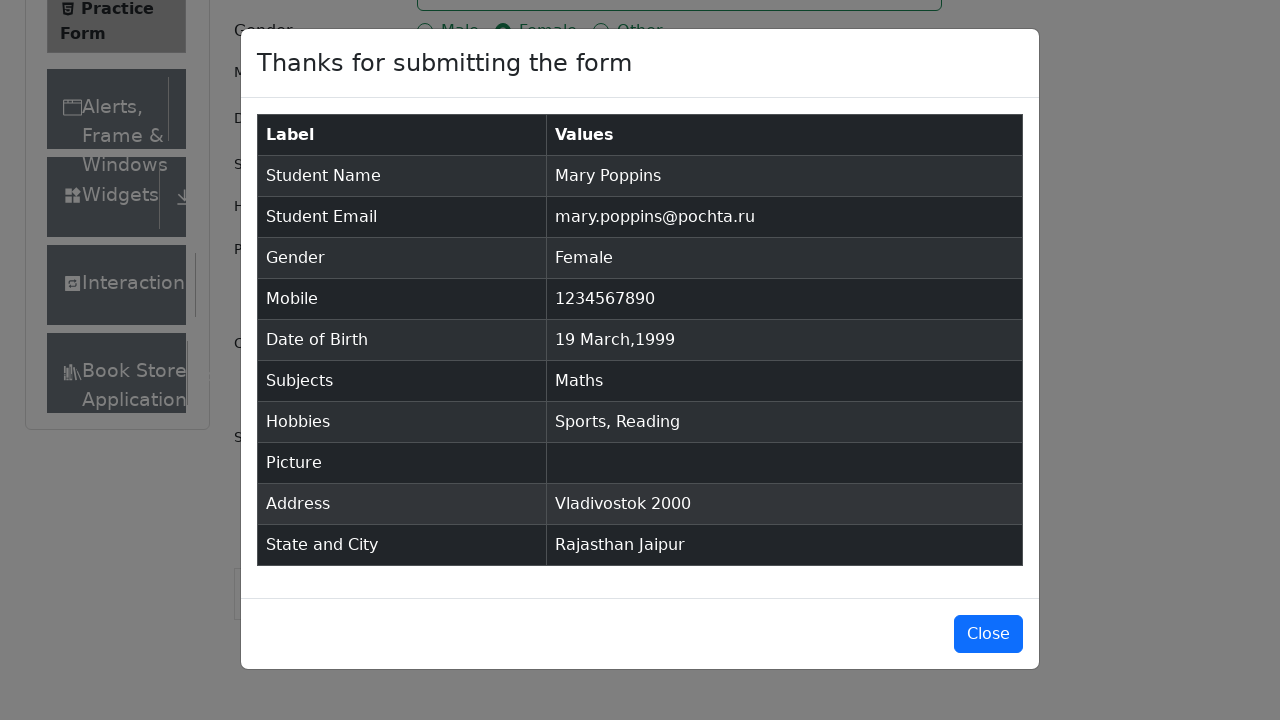

Verified state and city 'Rajasthan Jaipur' in confirmation table
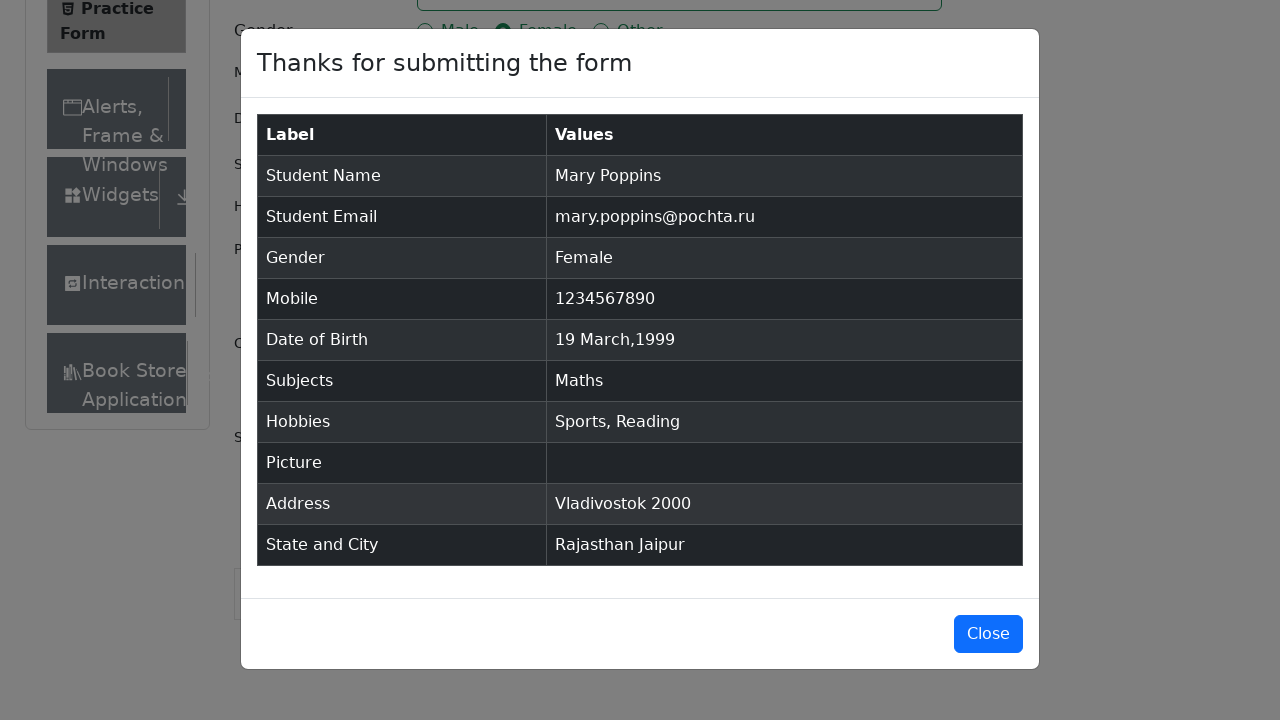

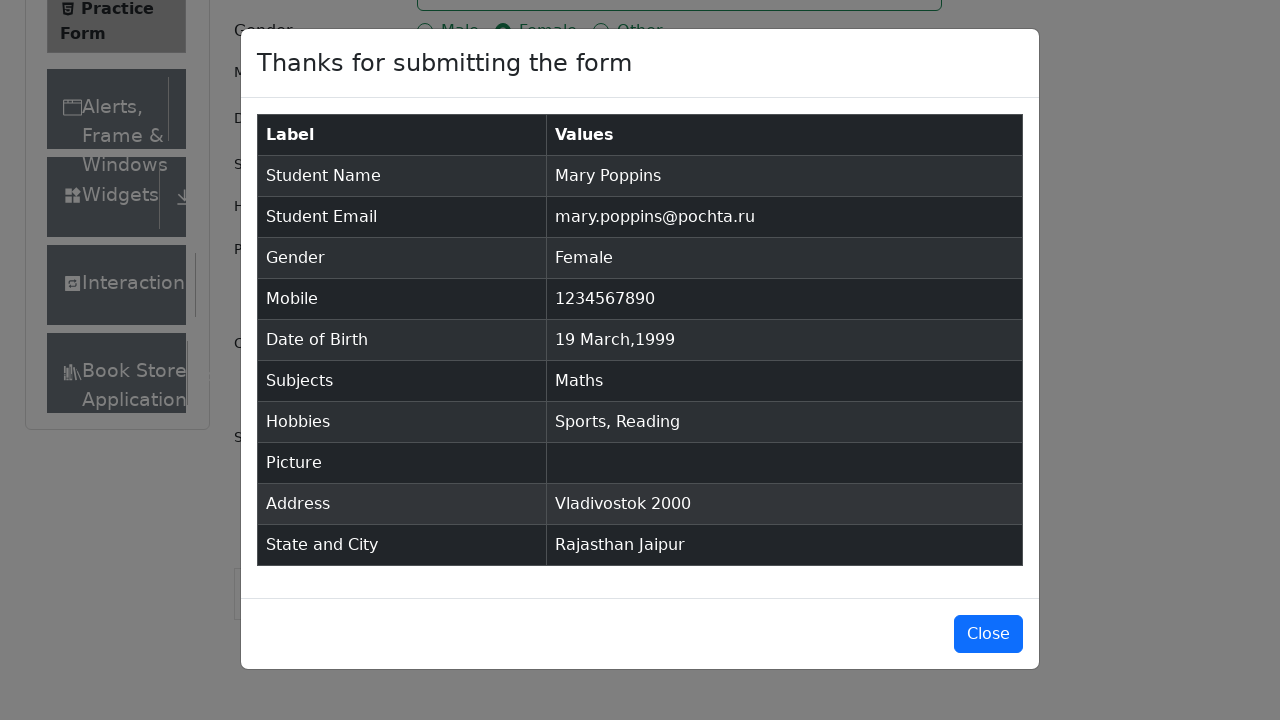